Tests the "Forgot your password" link functionality on the OrangeHRM login page by scrolling to it and clicking it

Starting URL: https://opensource-demo.orangehrmlive.com

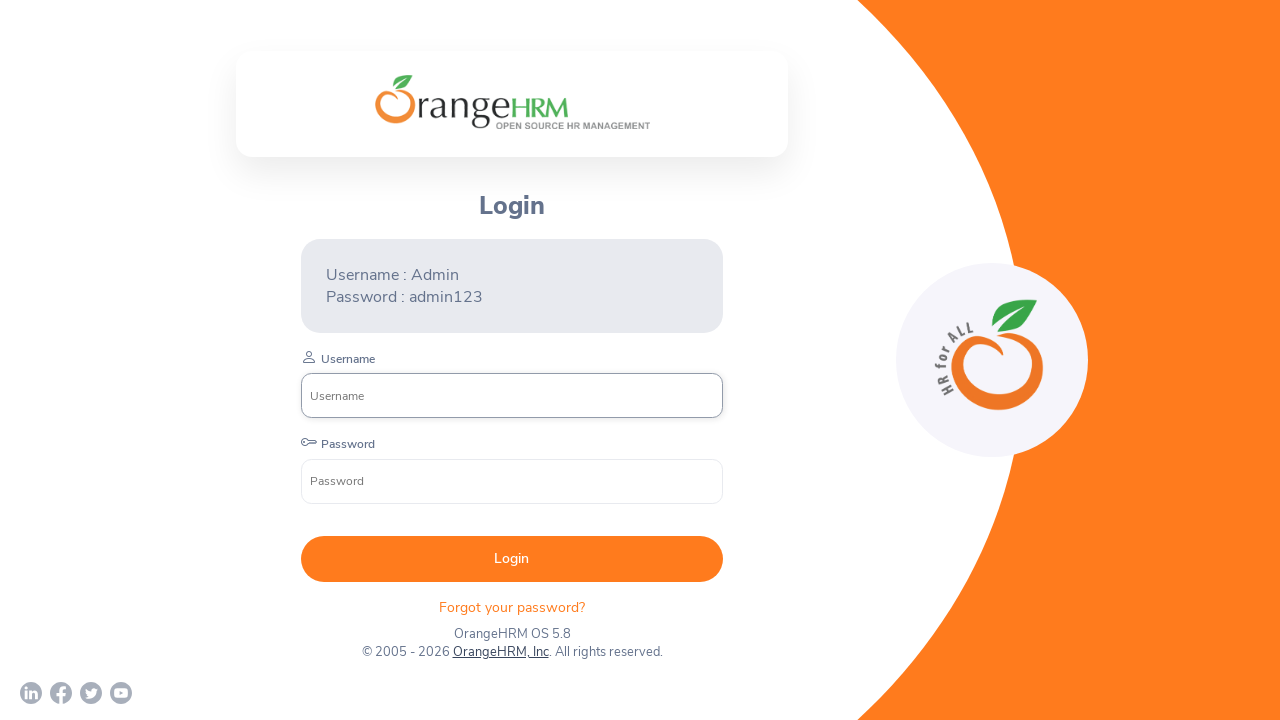

Scrolled down 500 pixels to make forgot password link visible
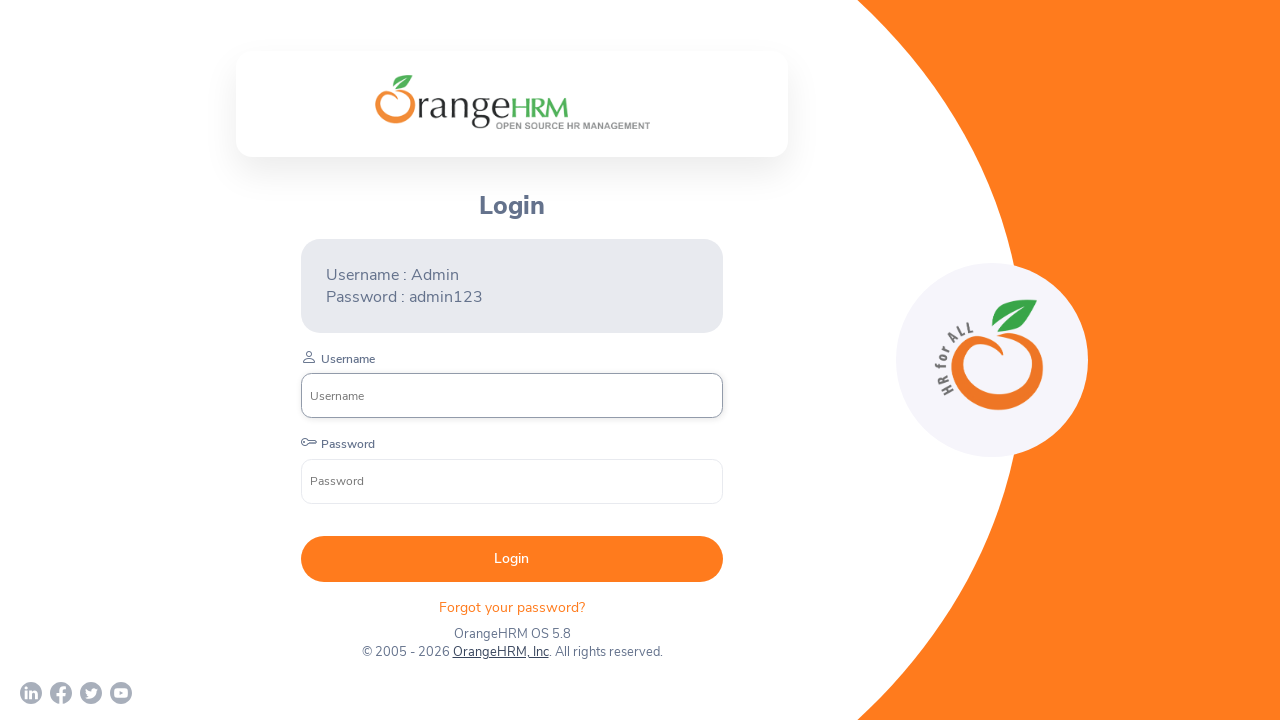

Clicked the 'Forgot your password' link at (512, 607) on xpath=//*[@id='app']/div[1]/div/div[1]/div/div[2]/div[2]/form/div[4]/p
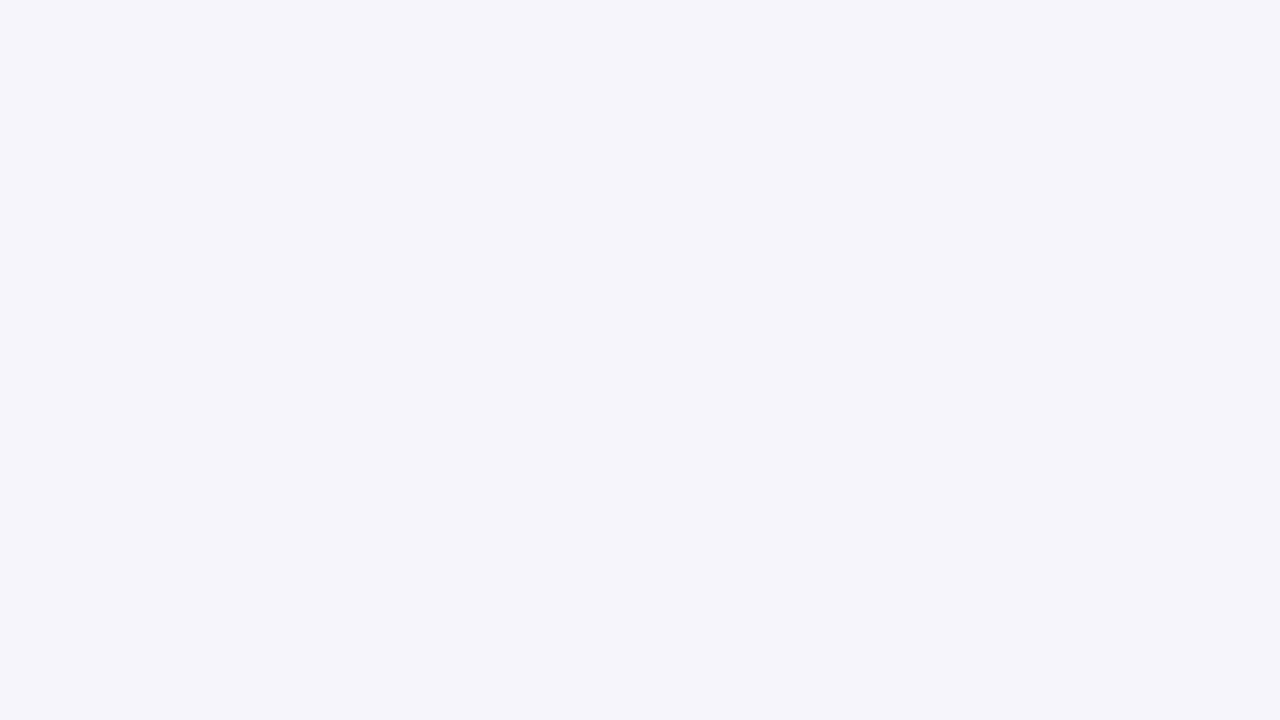

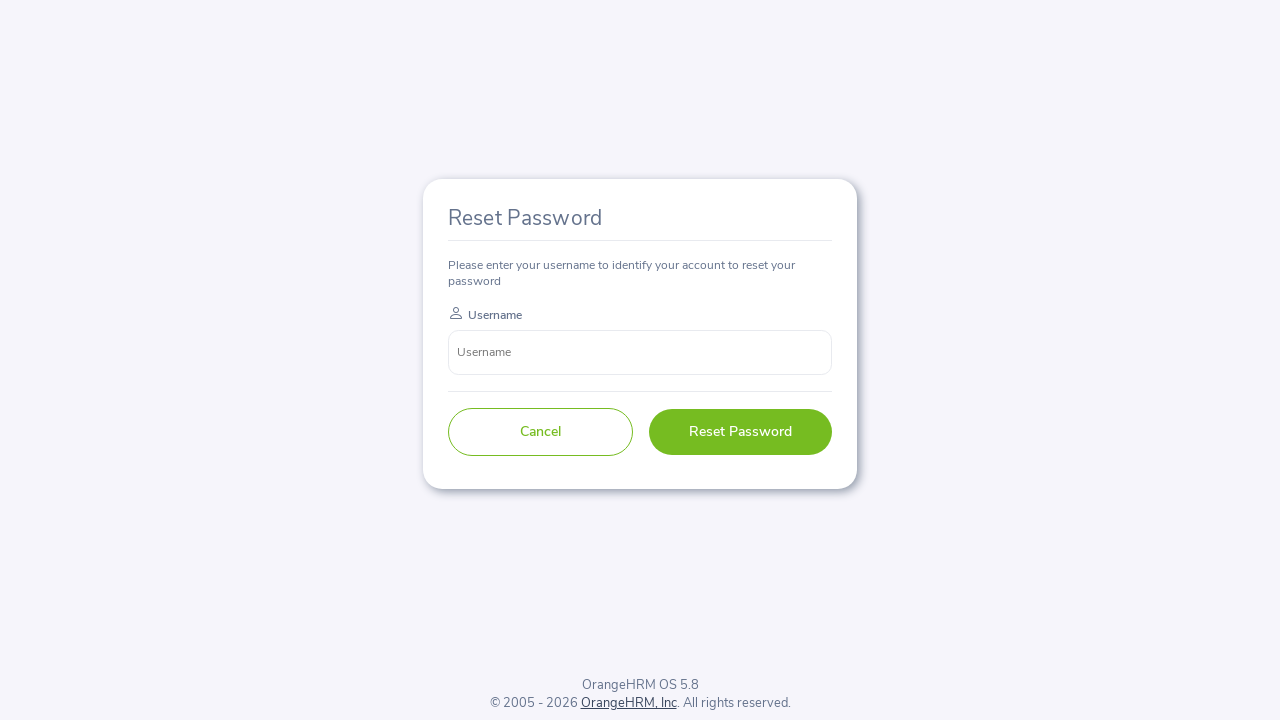